Tests scrolling functionality and table data validation by scrolling to a table, summing values in a column, and verifying the total against displayed sum

Starting URL: https://rahulshettyacademy.com/AutomationPractice/

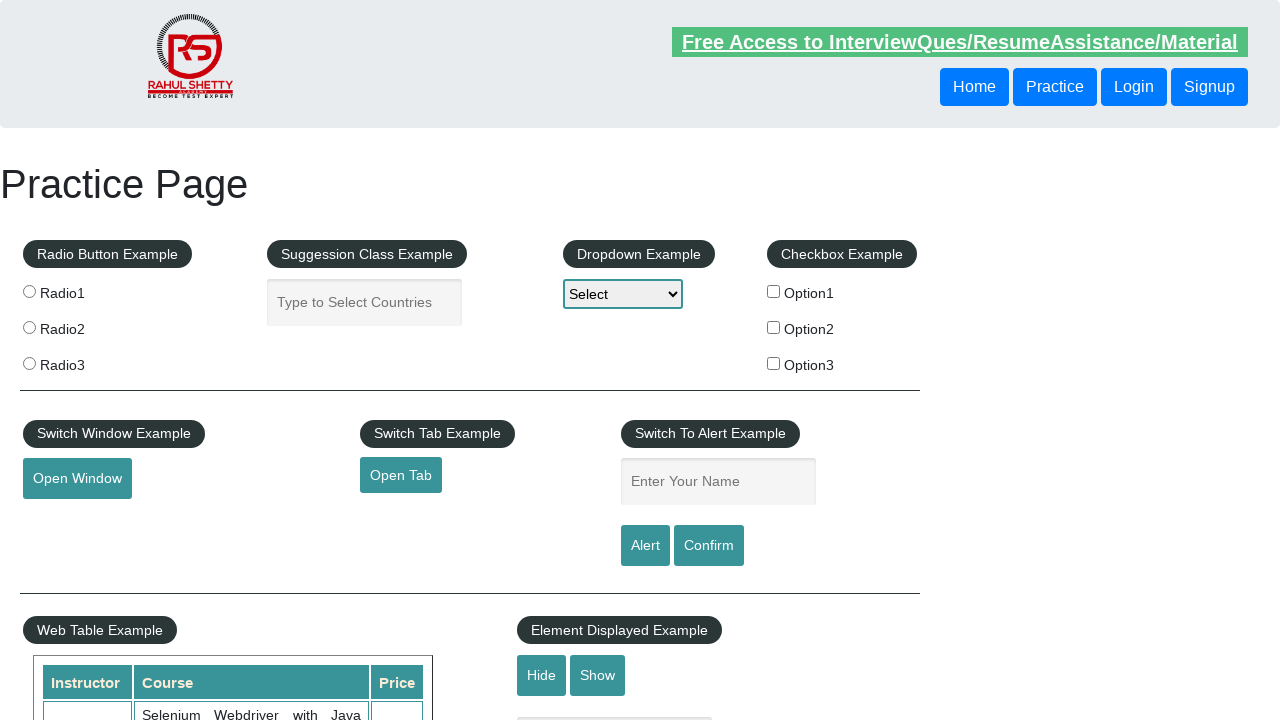

Scrolled page down 500 pixels to view the table
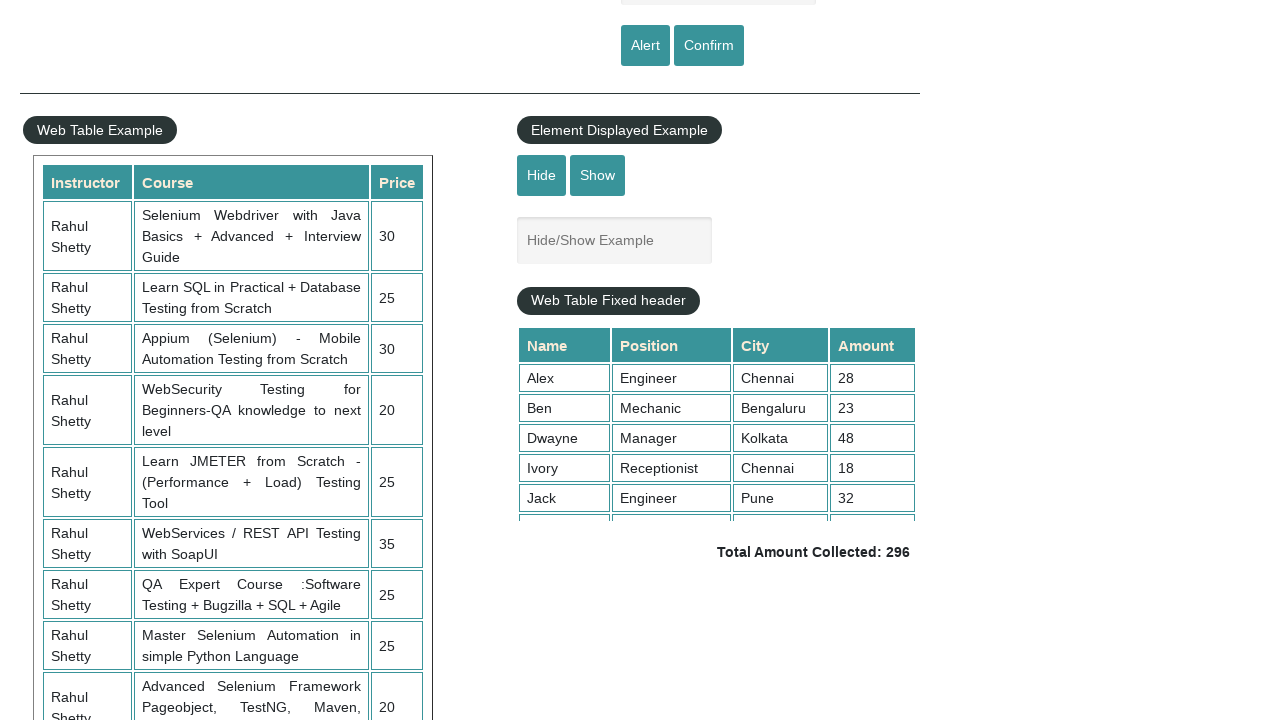

Waited 2 seconds for table to be visible
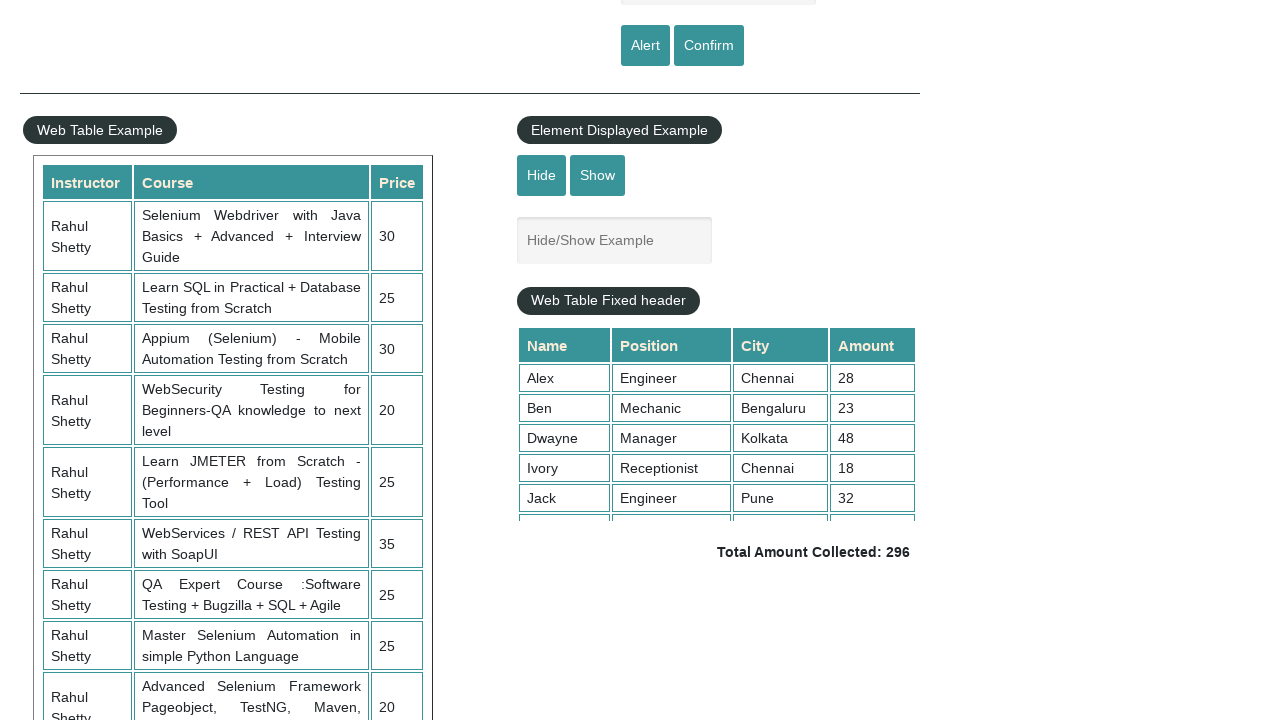

Scrolled fixed header table to top position 5000
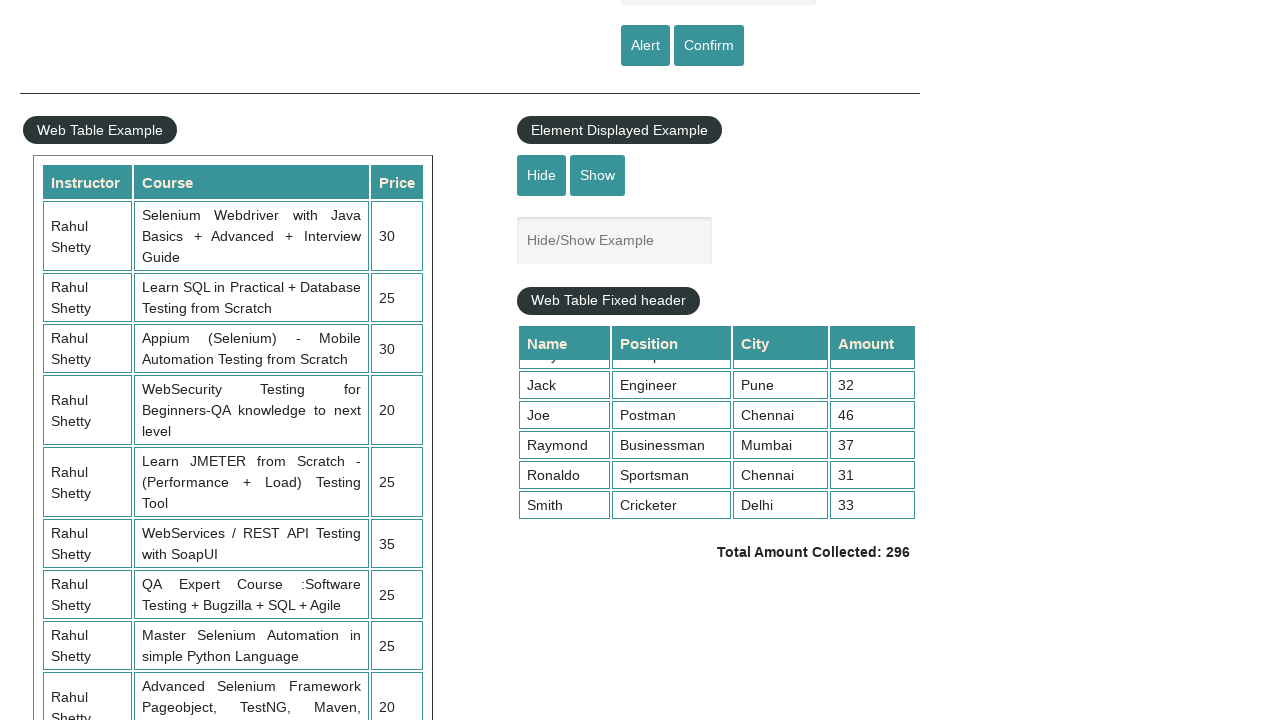

Retrieved all values from 4th column of fixed header table (9 values)
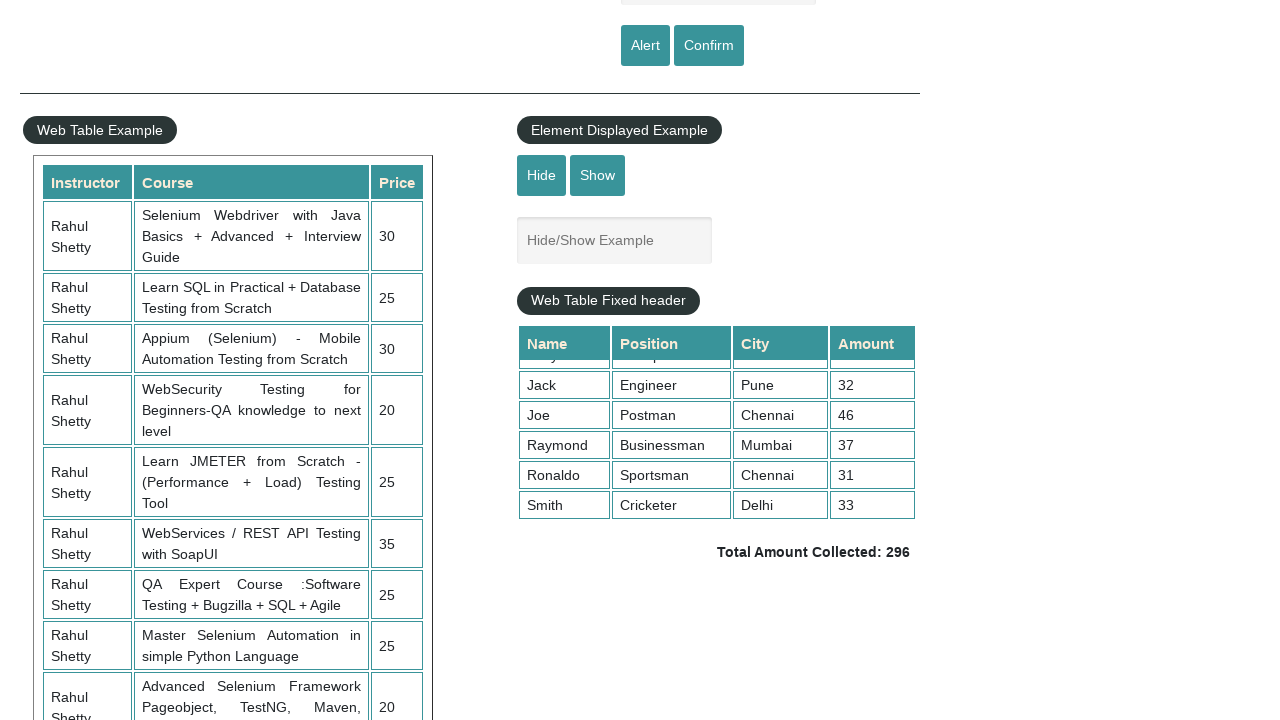

Calculated sum of column values: 296
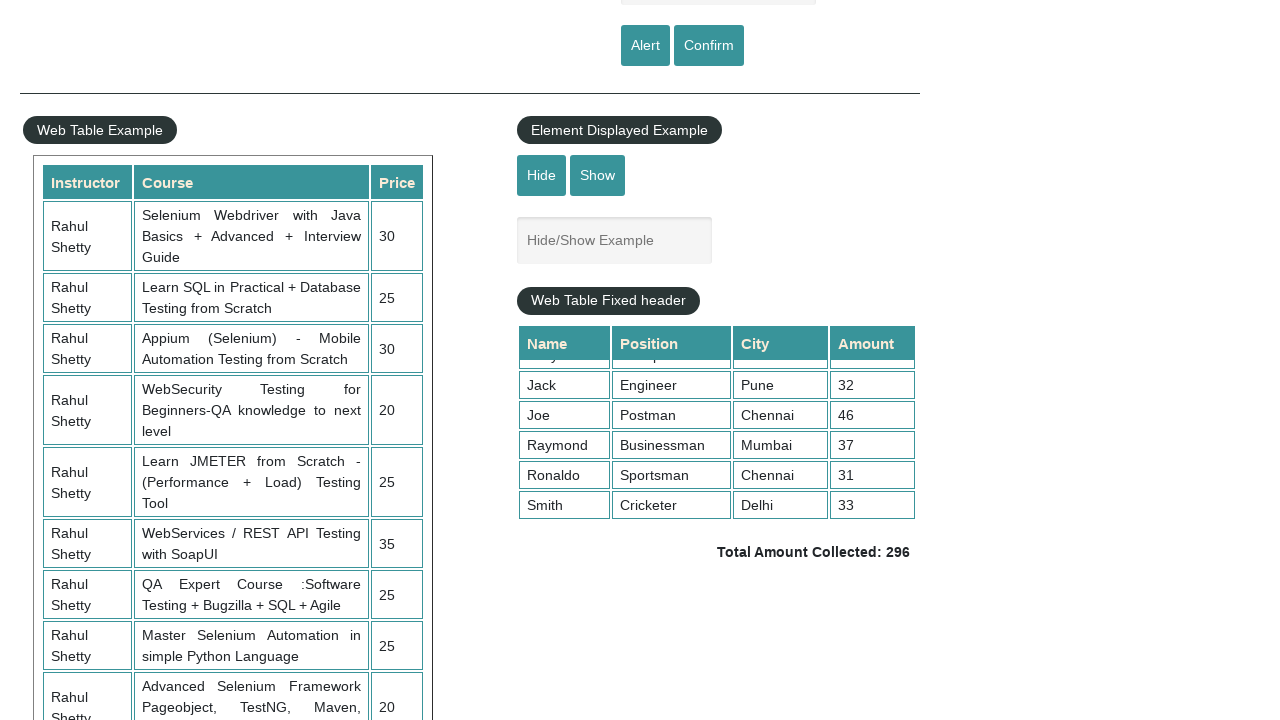

Retrieved displayed total amount text:  Total Amount Collected: 296 
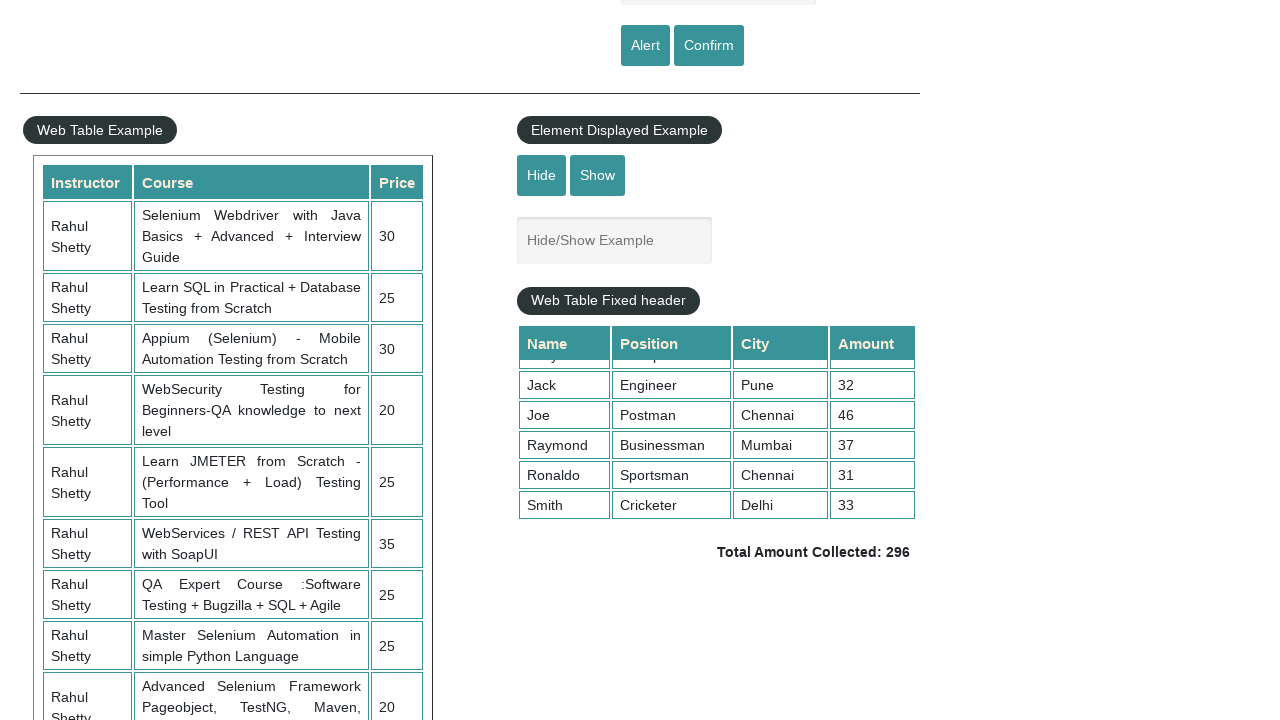

Parsed total sum from displayed text: 296
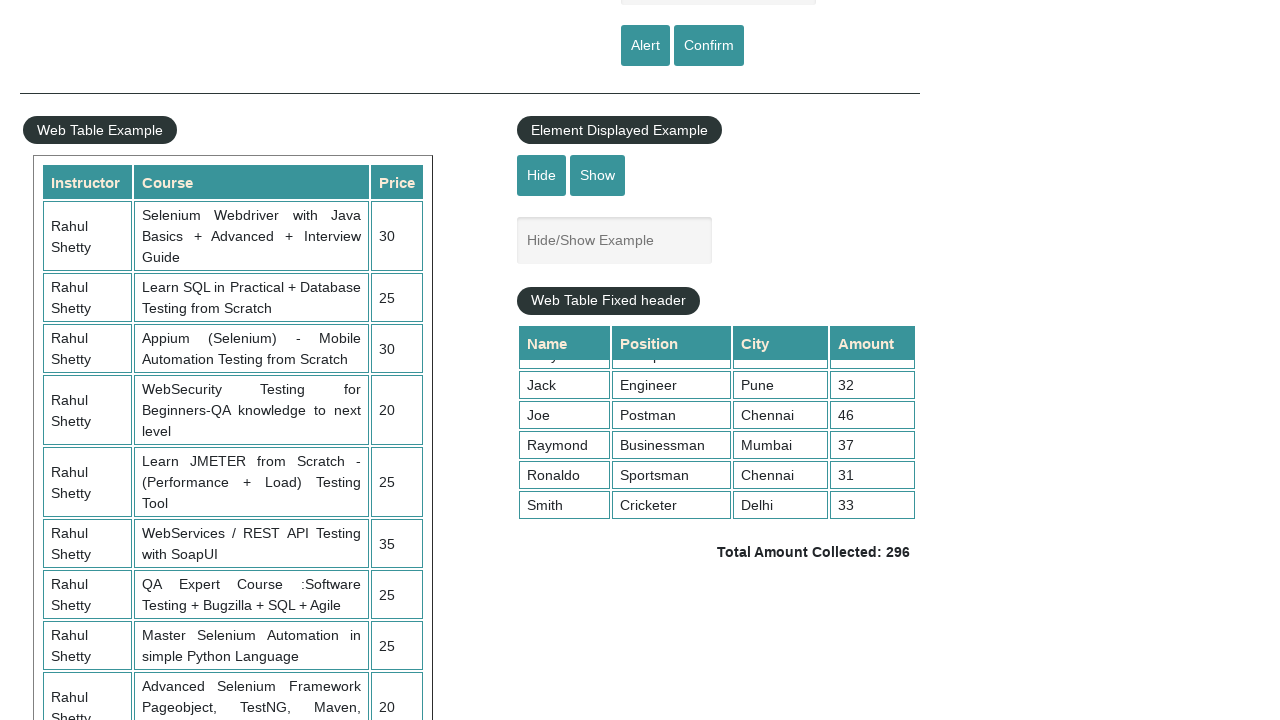

Verified calculated sum (296) matches displayed total (296)
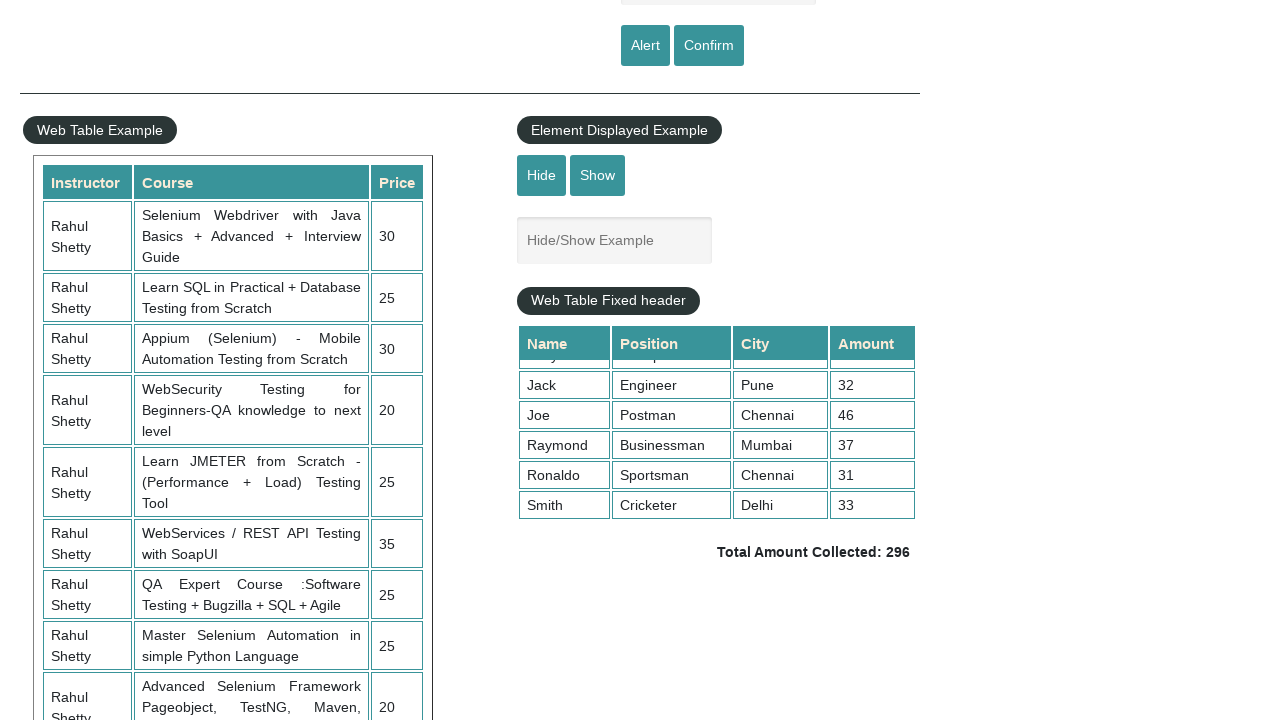

Counted rows in display table: 11
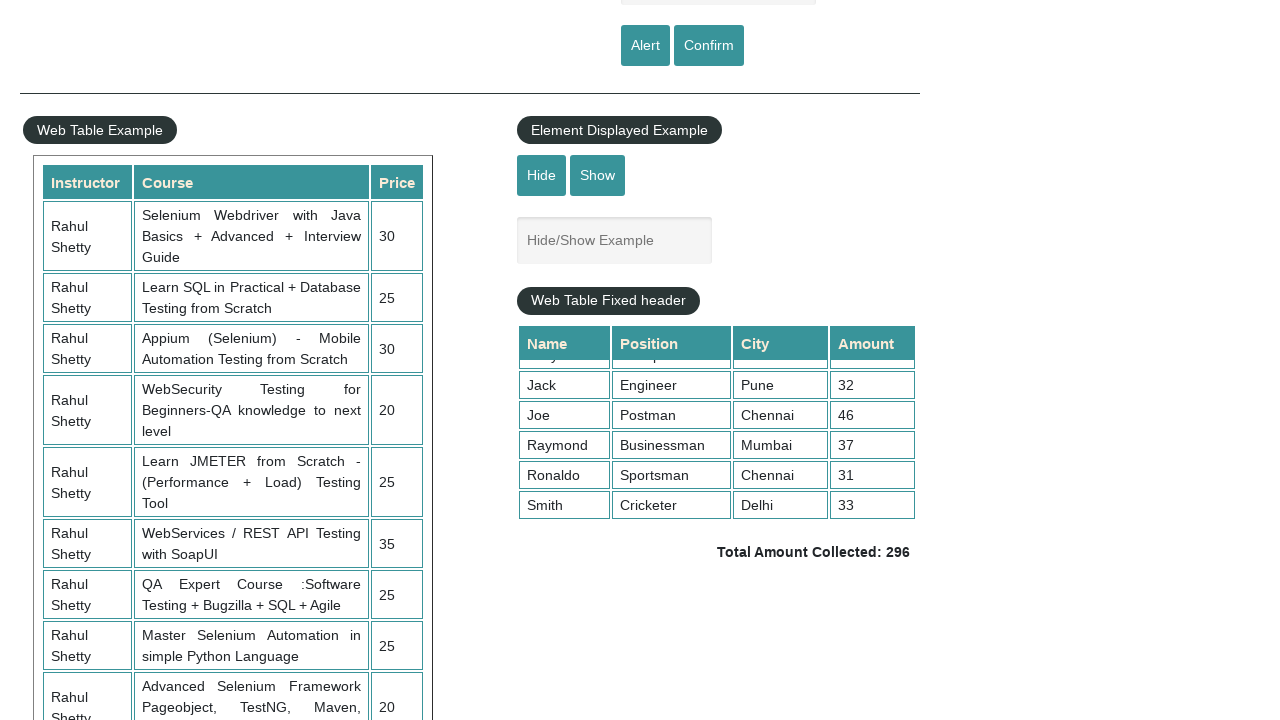

Counted columns in display table: 3
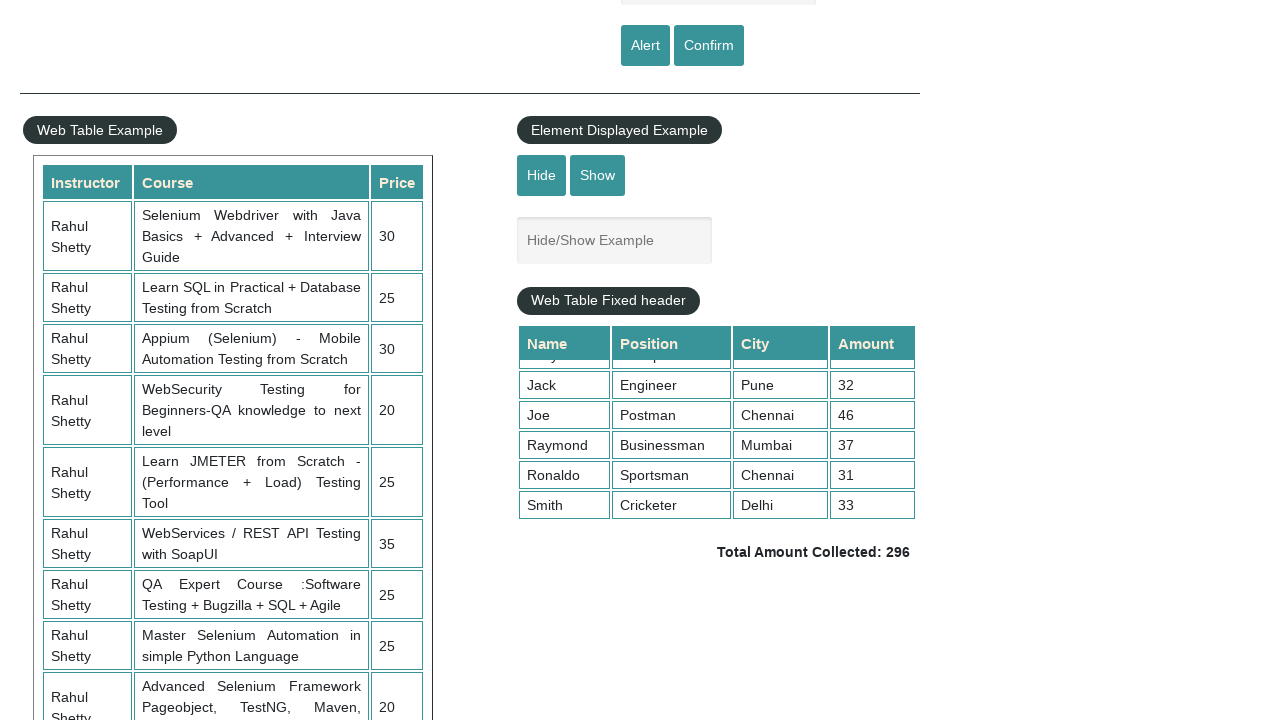

Retrieved text from third row of display table
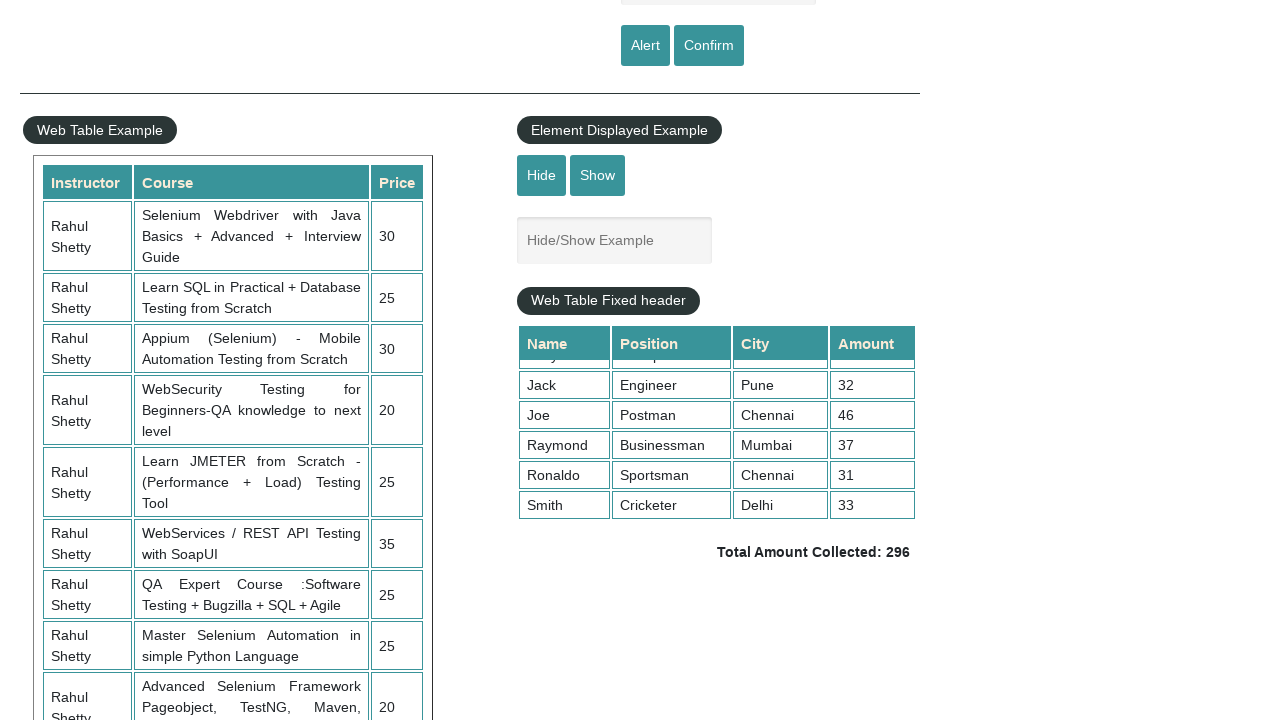

Printed table information - rows: 11, columns: 3
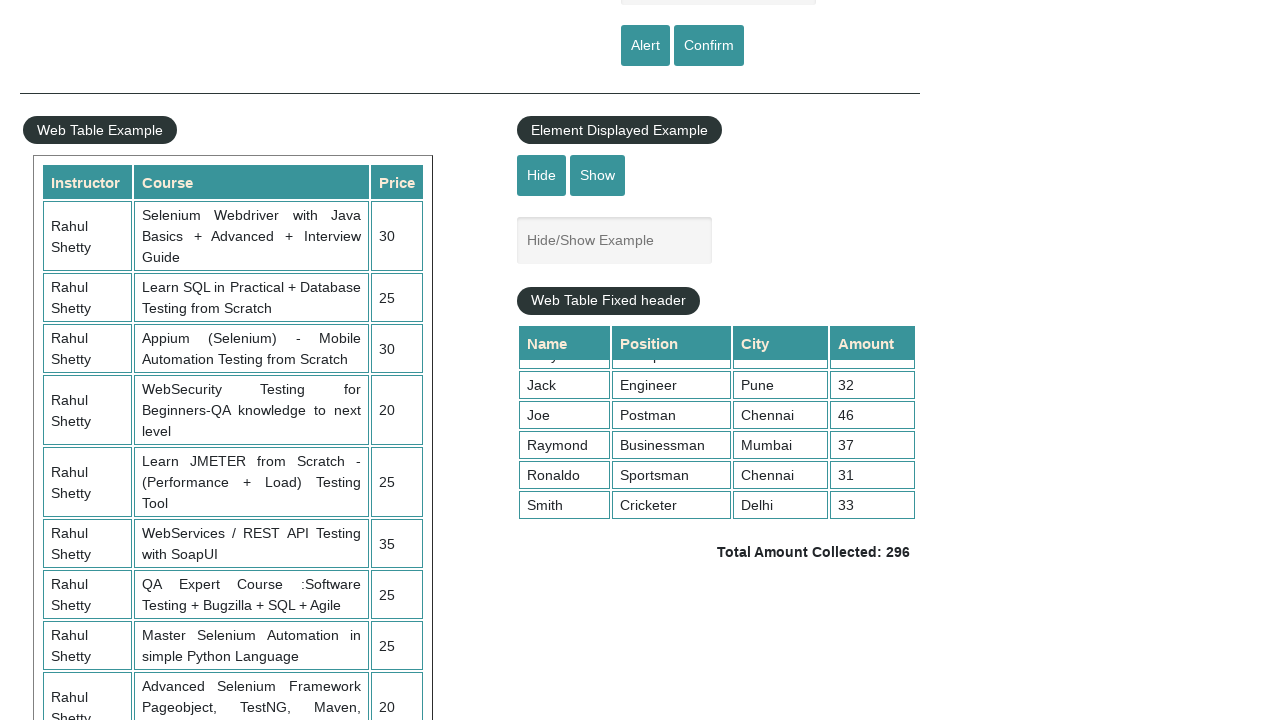

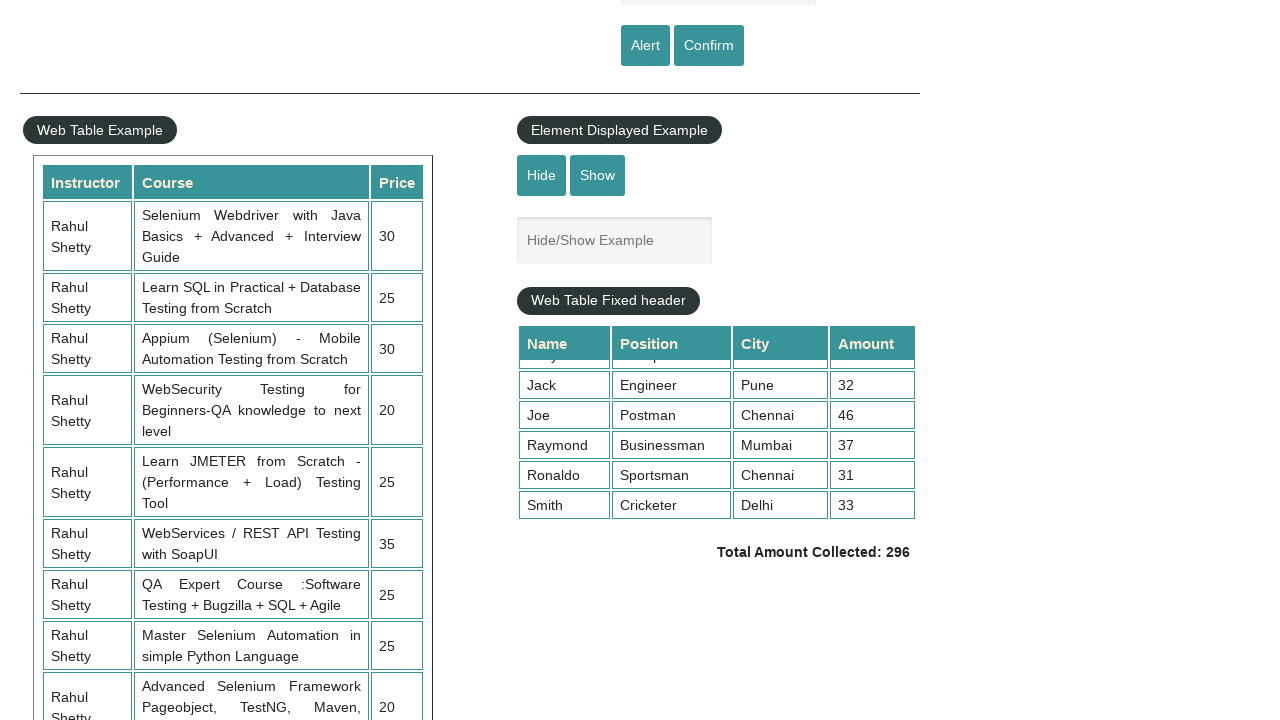